Tests JavaScript alert handling by navigating to the alerts page, triggering a JS alert, and accepting it

Starting URL: https://the-internet.herokuapp.com

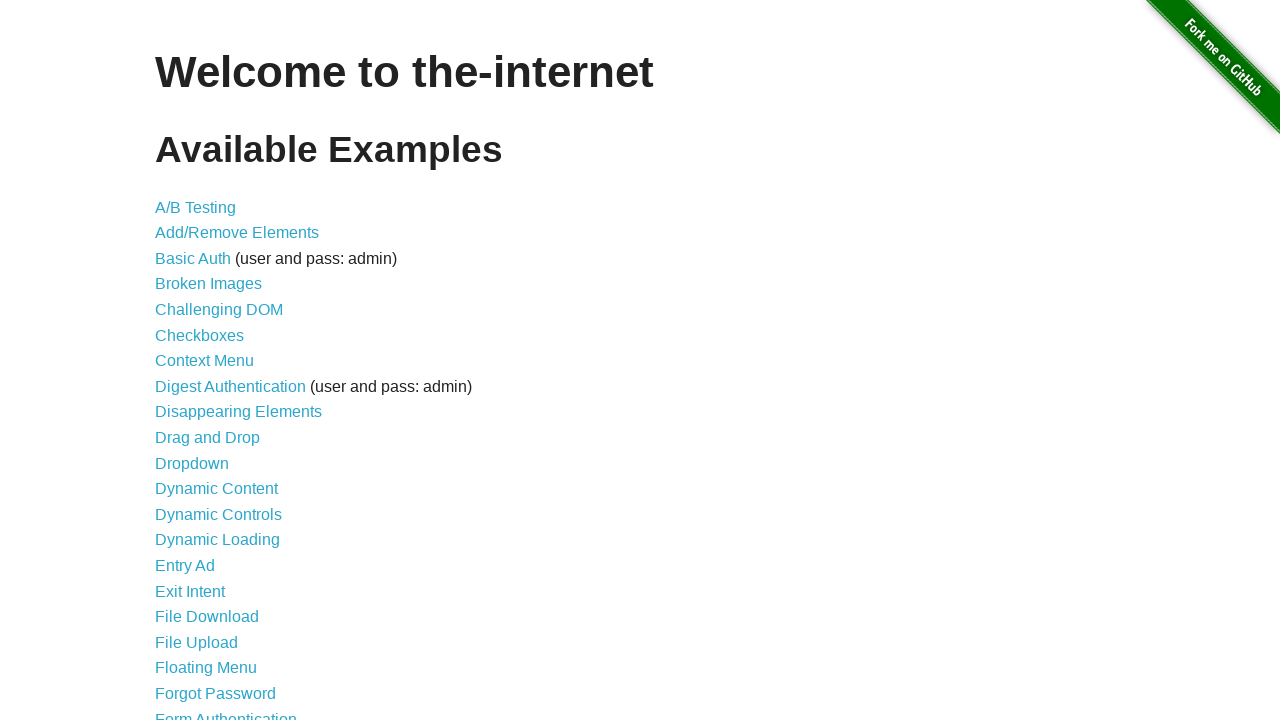

Clicked on JavaScript Alerts link at (214, 361) on a[href='/javascript_alerts']
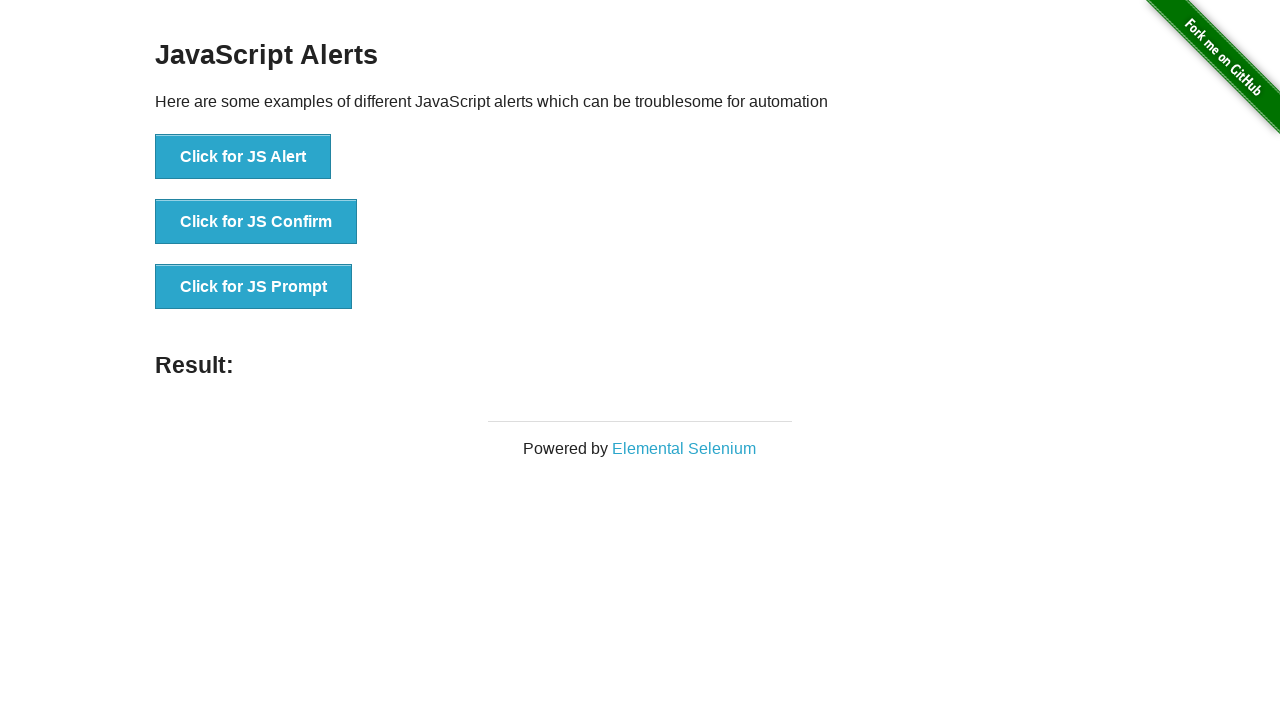

Clicked button to trigger JS alert at (243, 157) on button[onclick='jsAlert()']
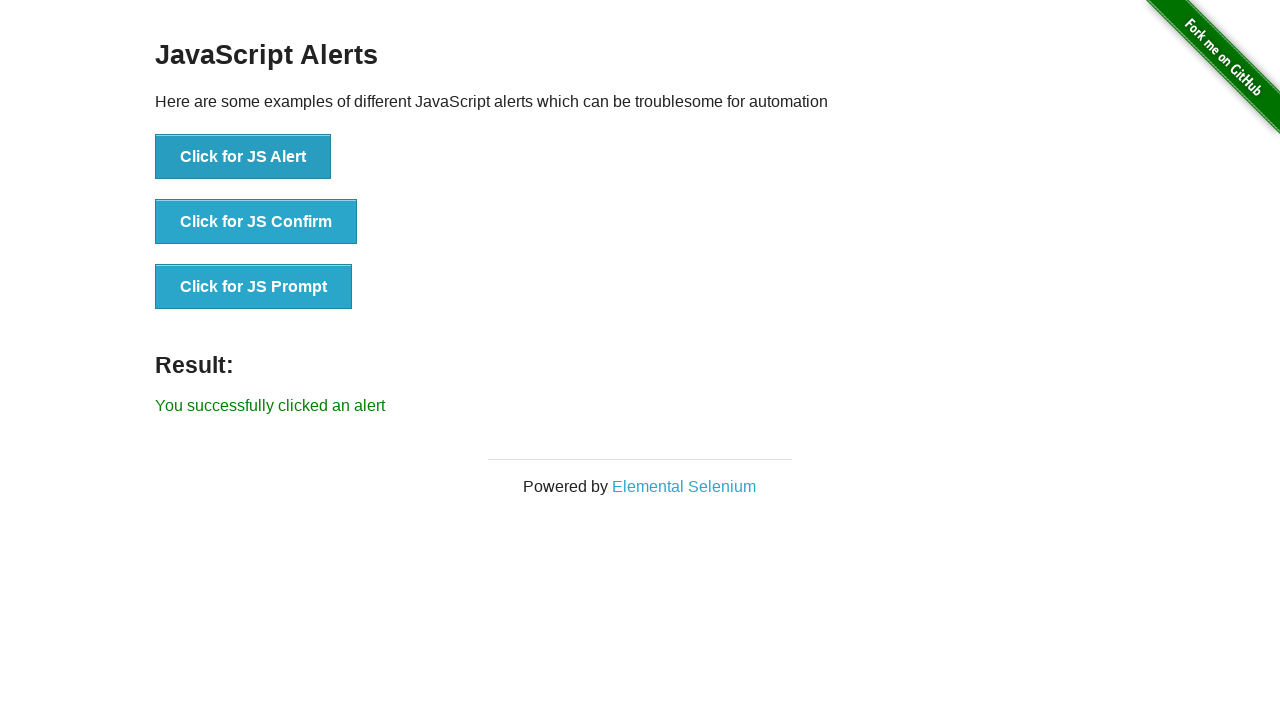

Set up dialog handler to accept alerts
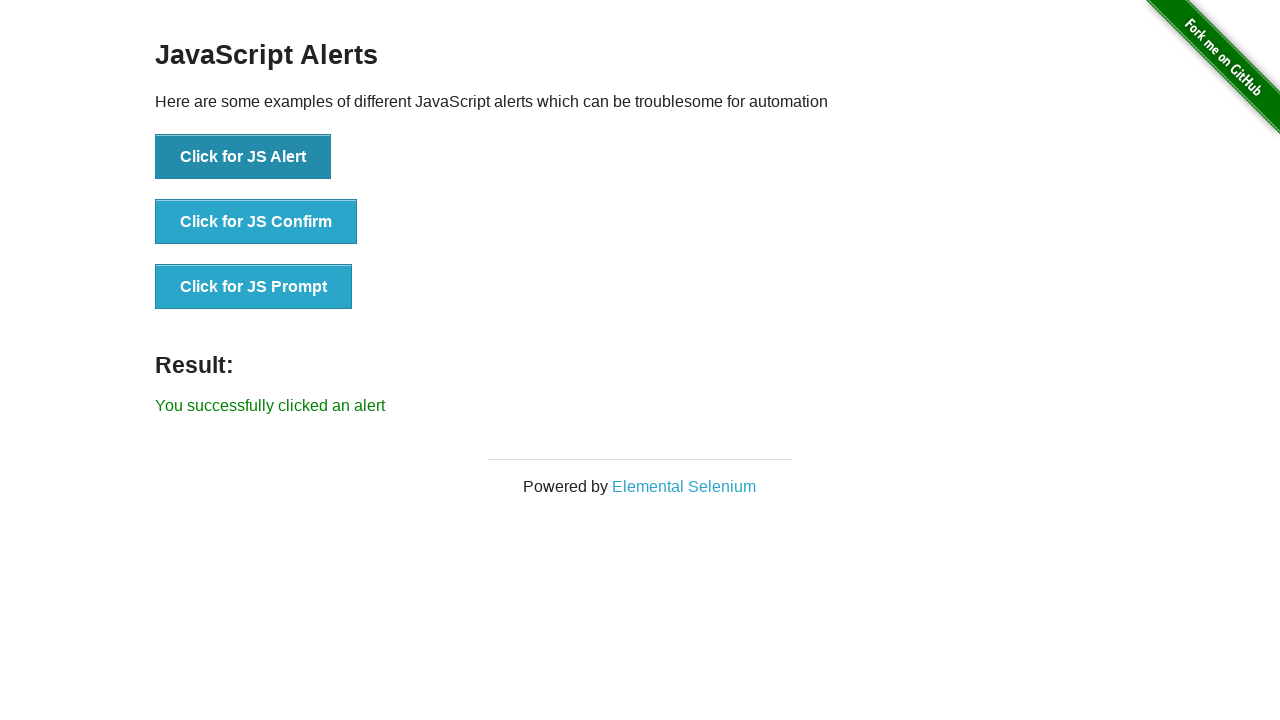

Clicked button to trigger JS alert and accepted it at (243, 157) on button[onclick='jsAlert()']
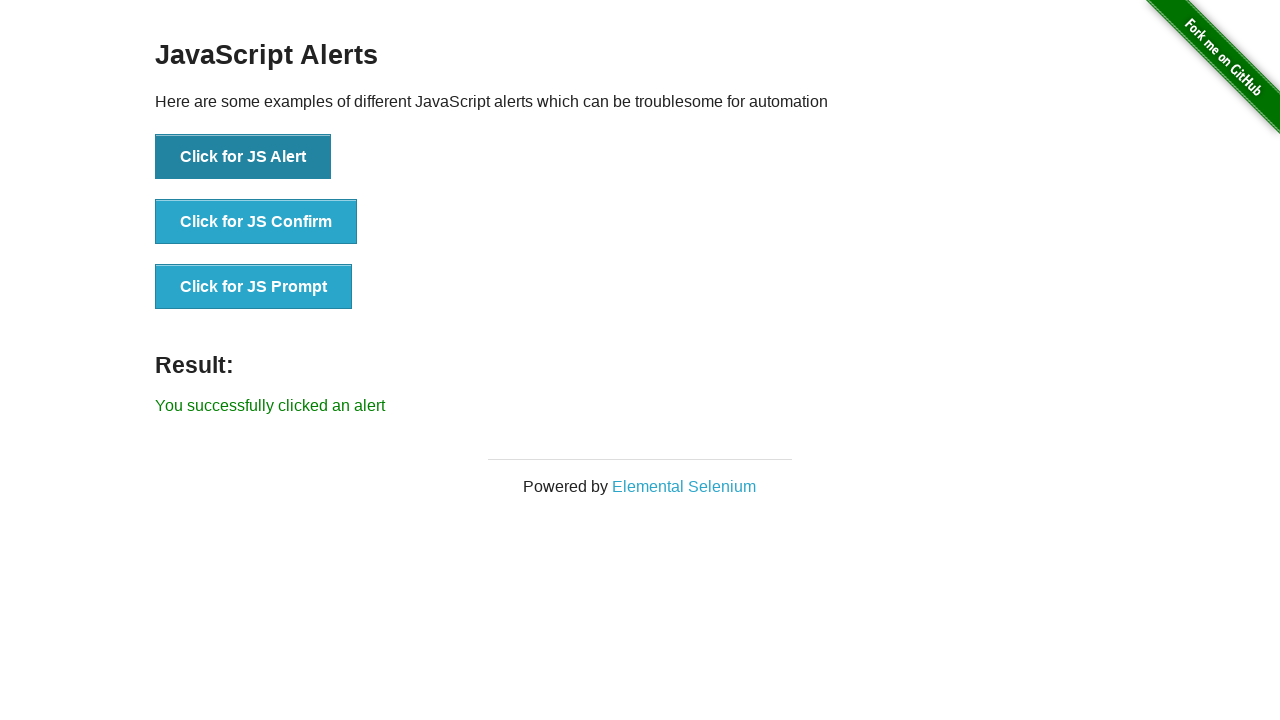

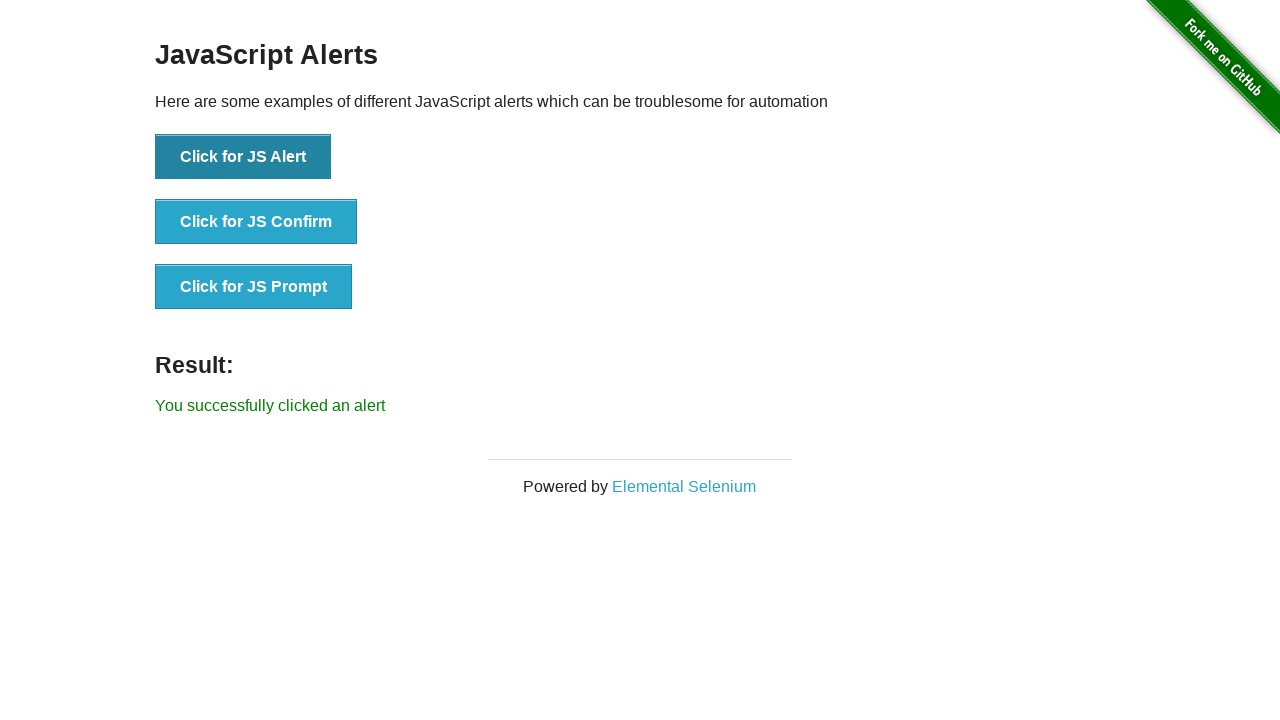